Tests dynamic controls functionality by toggling a checkbox's visibility, waiting for it to disappear and reappear, then clicking and verifying its selected state

Starting URL: https://www.training-support.net/webelements/dynamic-controls

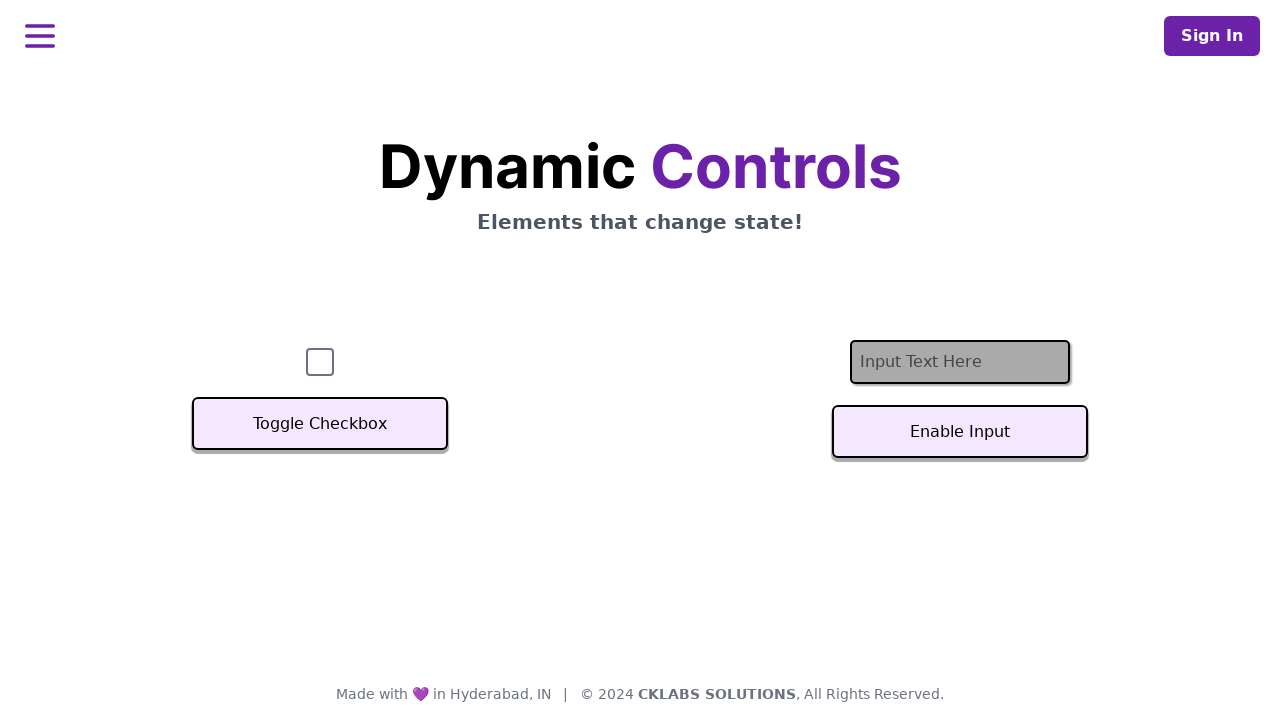

Navigated to dynamic controls page
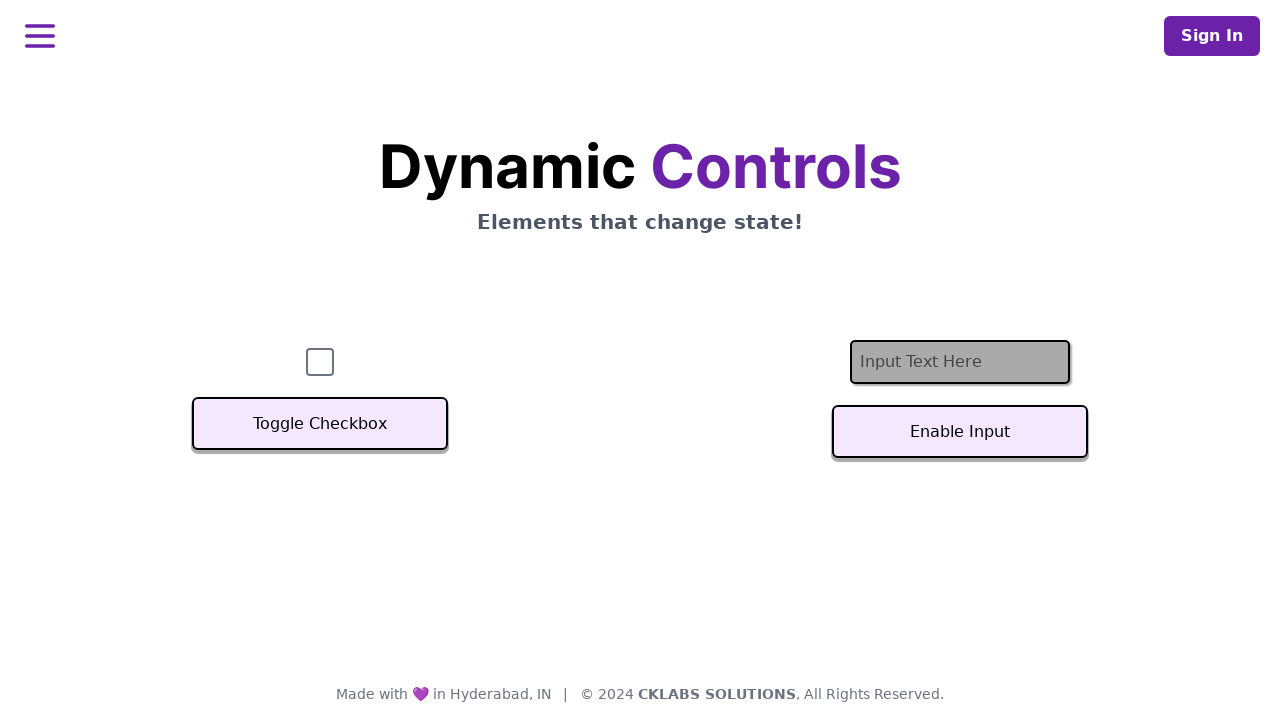

Verified checkbox is initially visible
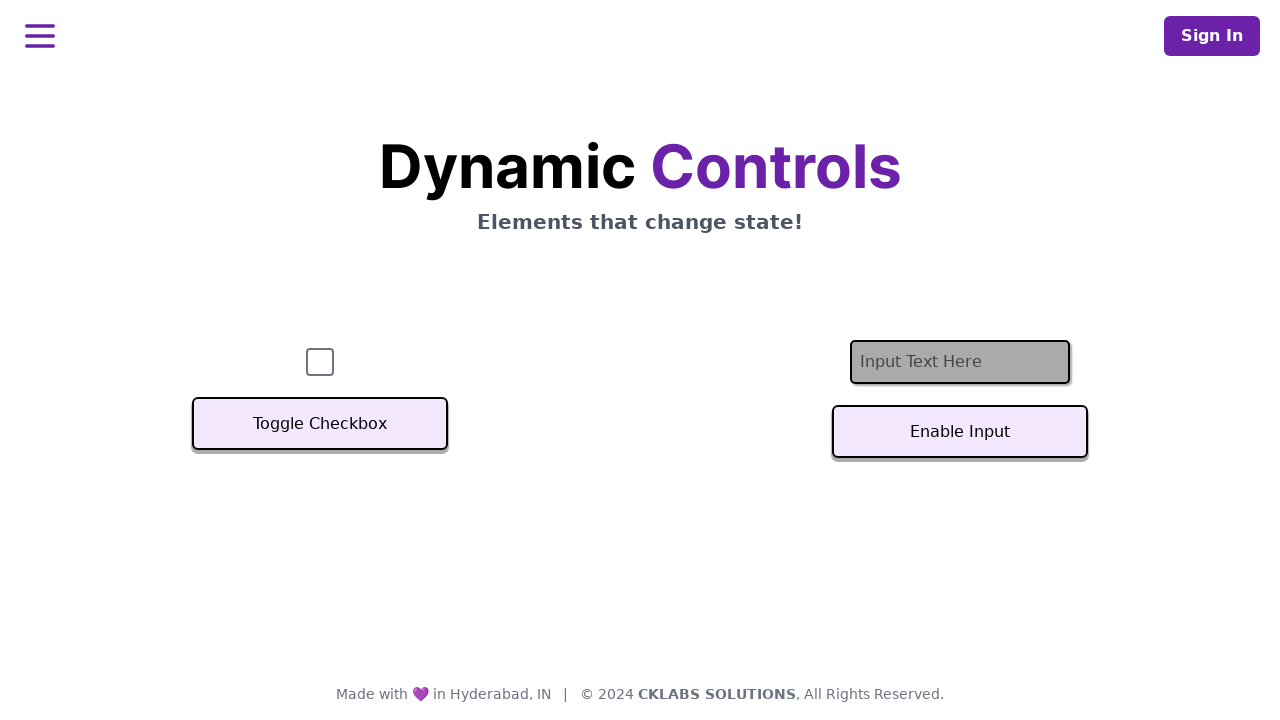

Clicked toggle button to hide checkbox at (320, 424) on xpath=//button[text()='Toggle Checkbox']
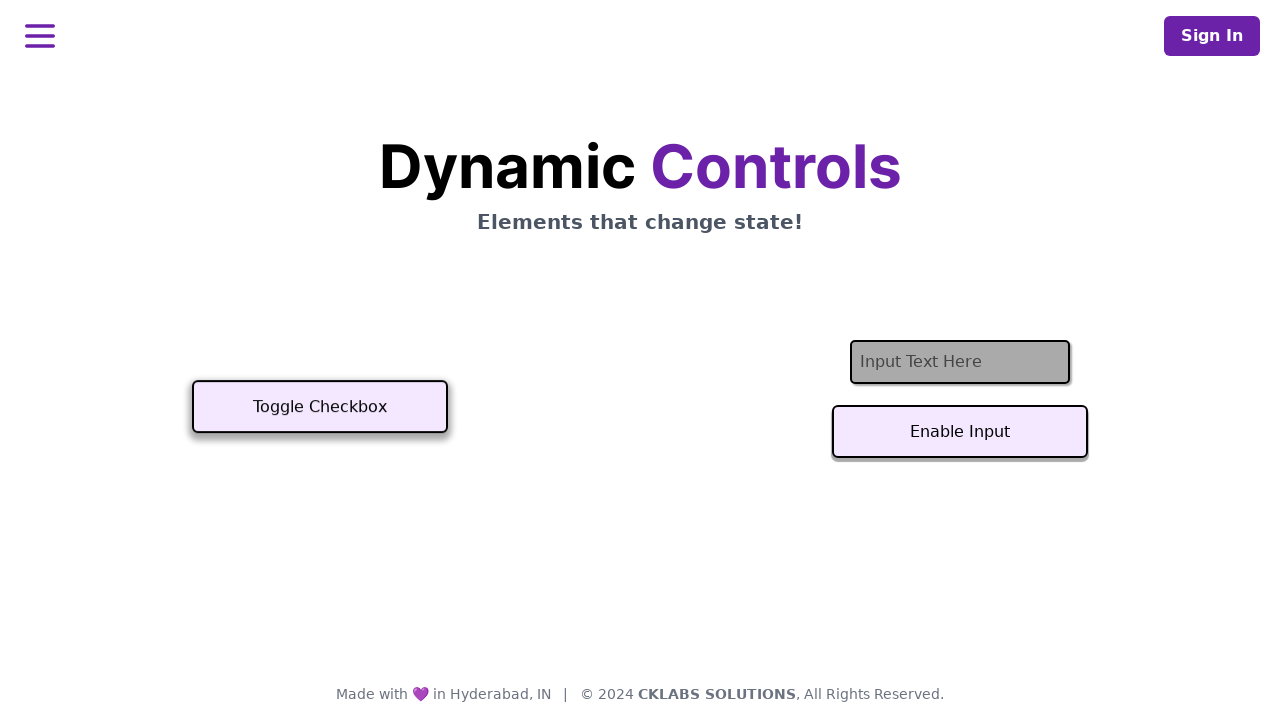

Checkbox disappeared after toggle
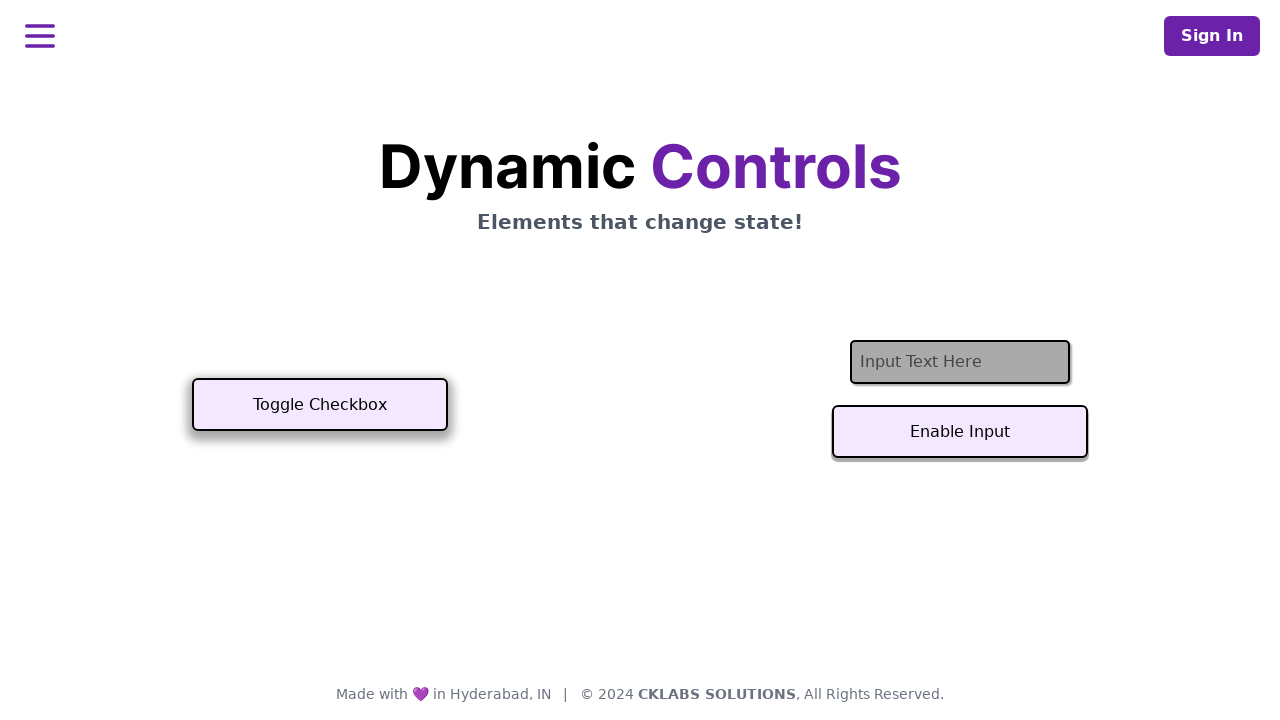

Clicked toggle button to show checkbox again at (320, 405) on xpath=//button[text()='Toggle Checkbox']
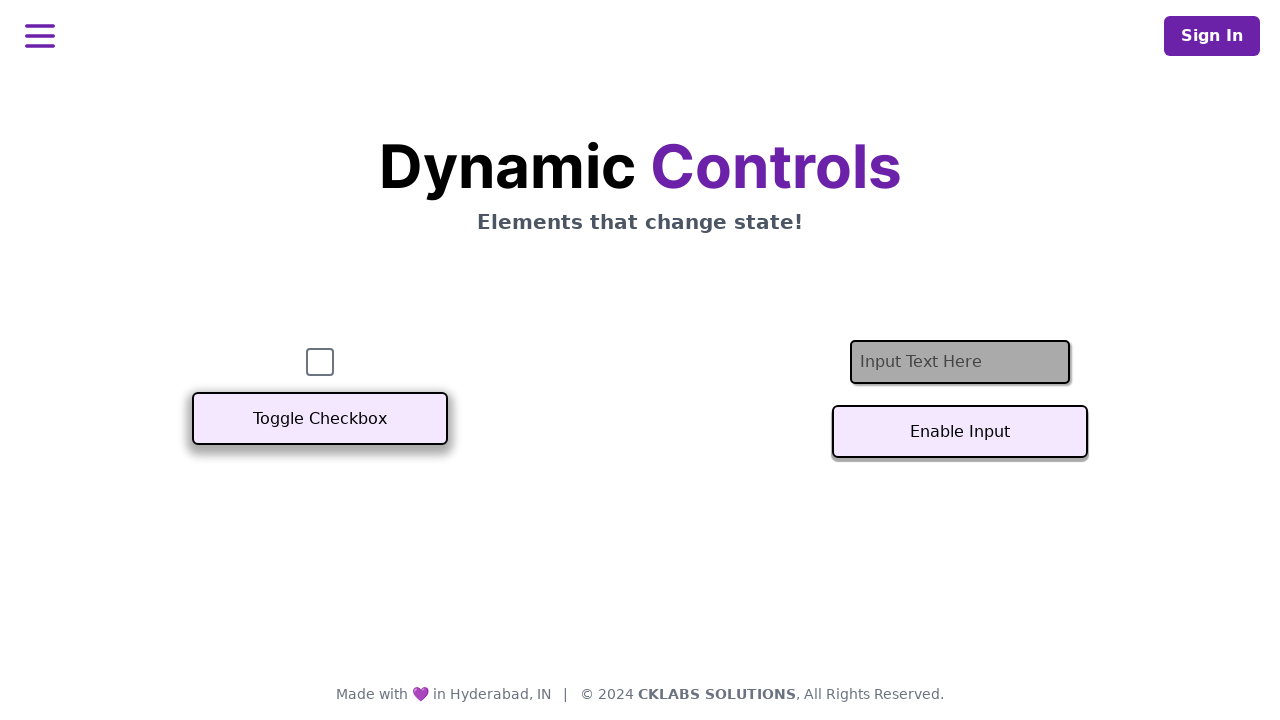

Checkbox reappeared and is now visible
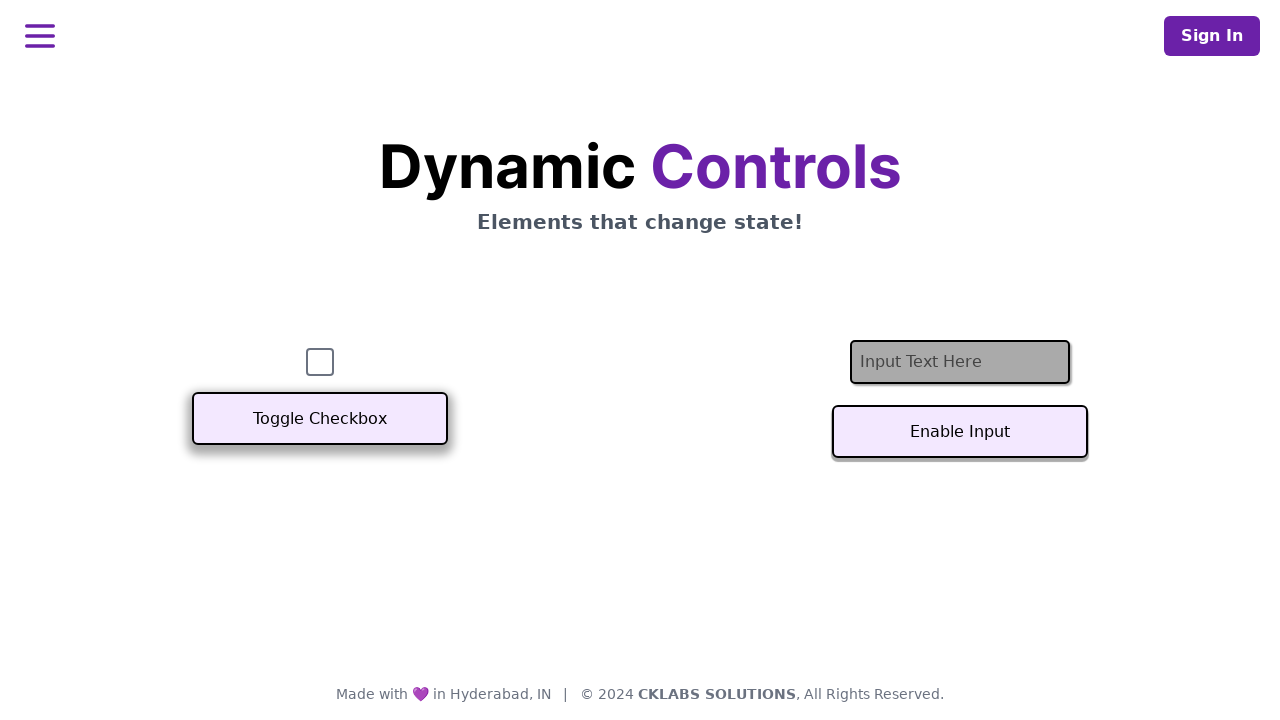

Clicked checkbox to select it at (320, 362) on #checkbox
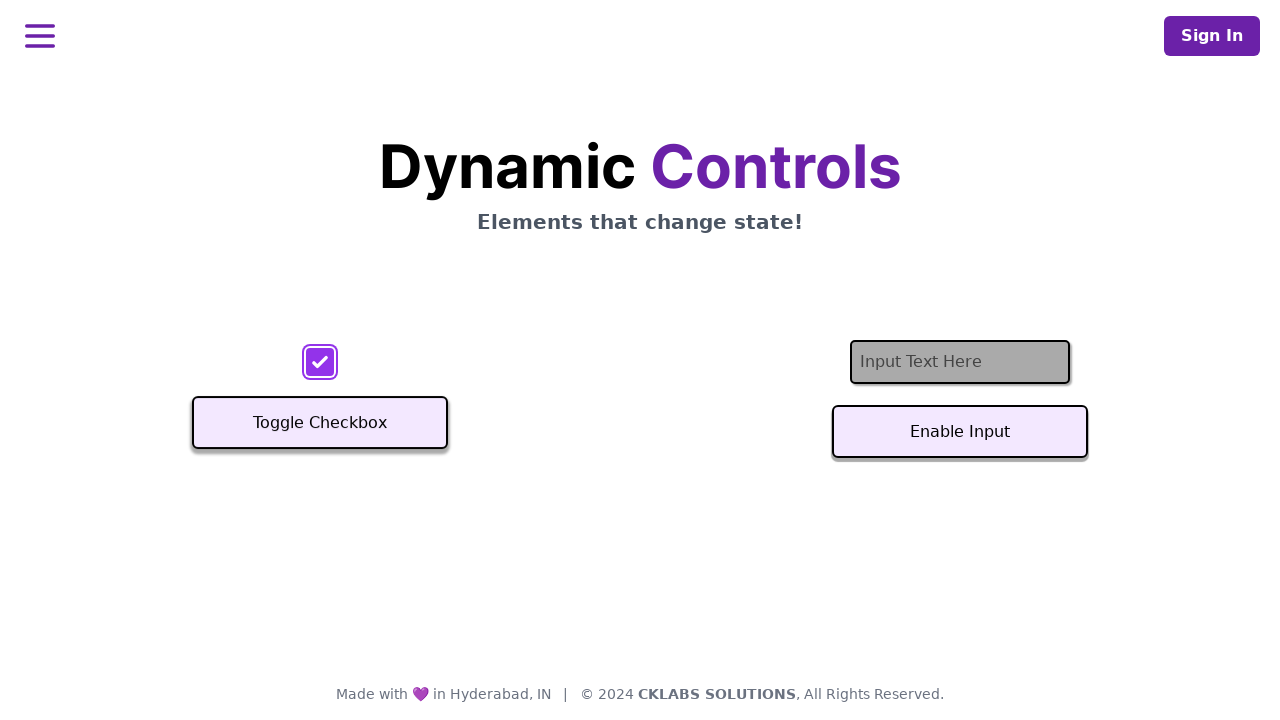

Verified checkbox is selected
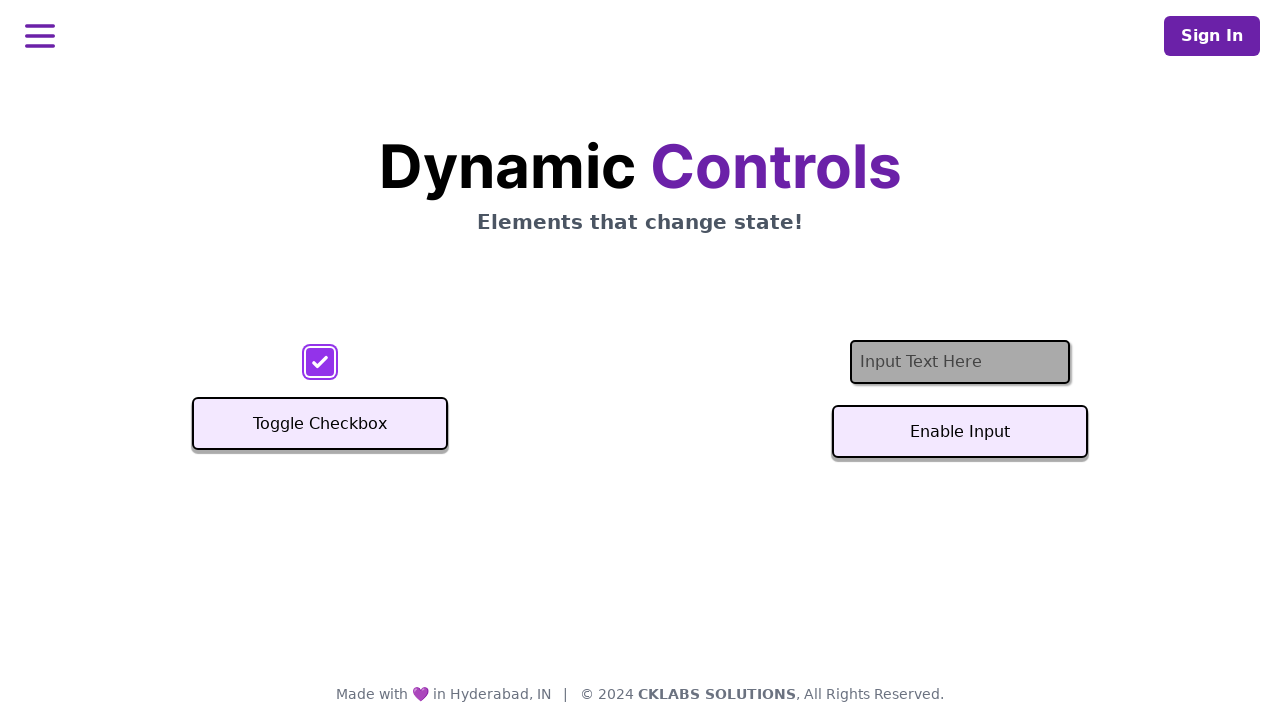

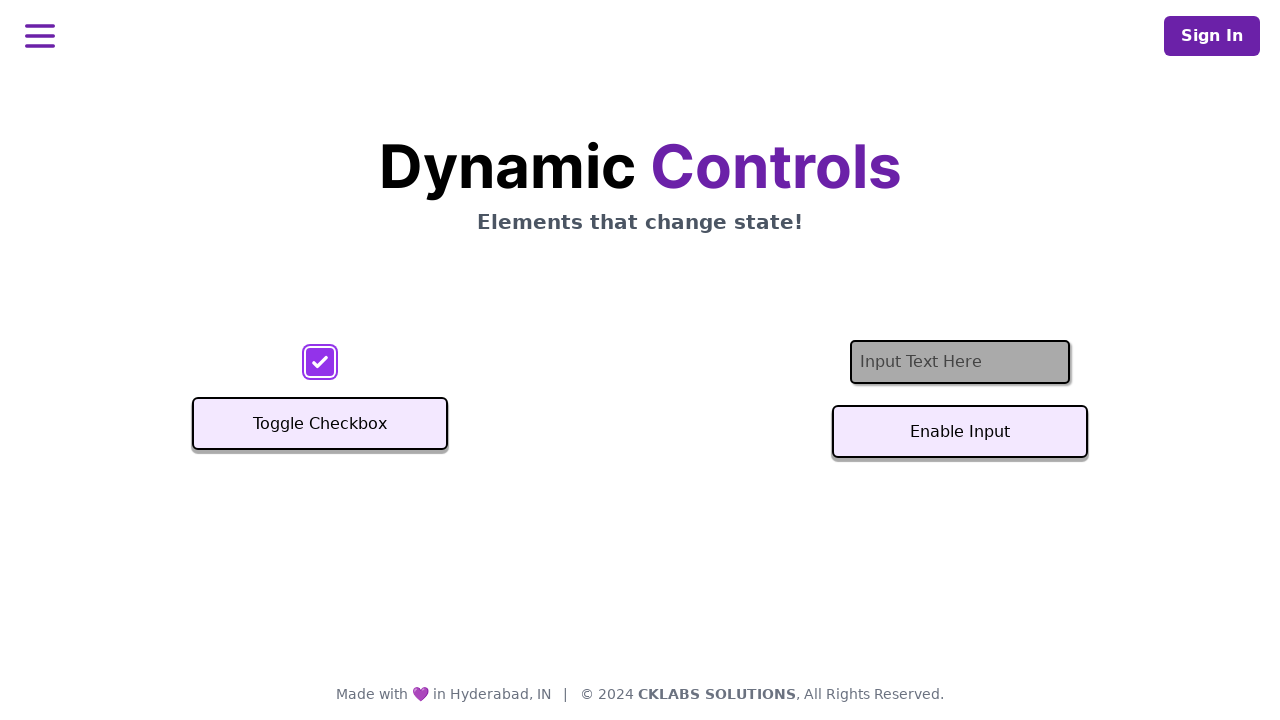